Tests various form elements on a travel booking page including radio buttons for trip type, checkboxes, and passenger count selection

Starting URL: https://rahulshettyacademy.com/dropdownsPractise/

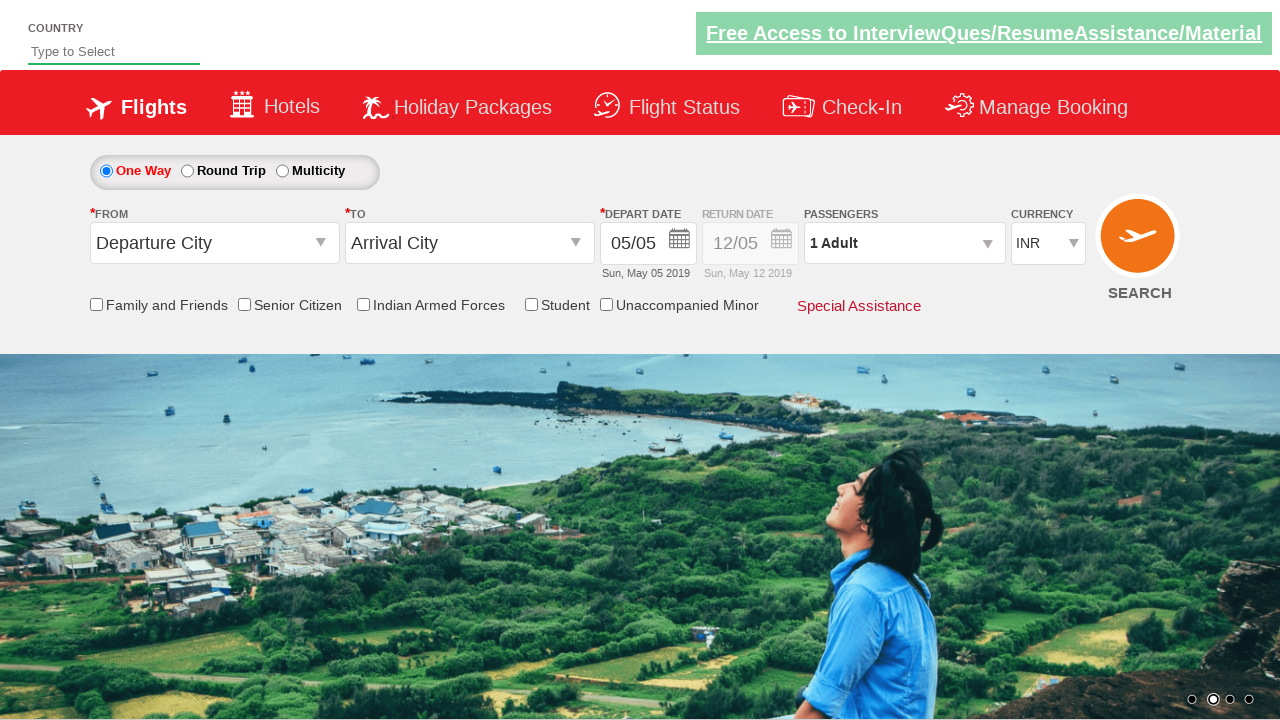

Retrieved initial style attribute of return date div
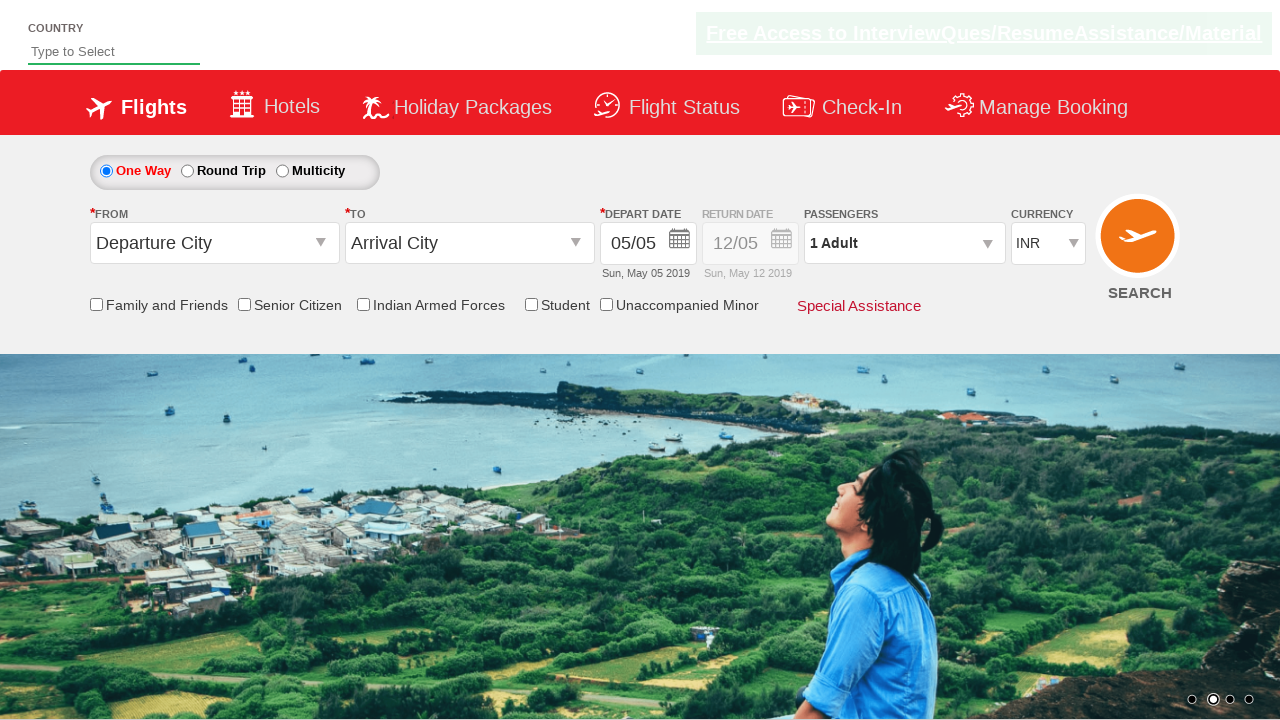

Clicked round trip radio button at (187, 171) on #ctl00_mainContent_rbtnl_Trip_1
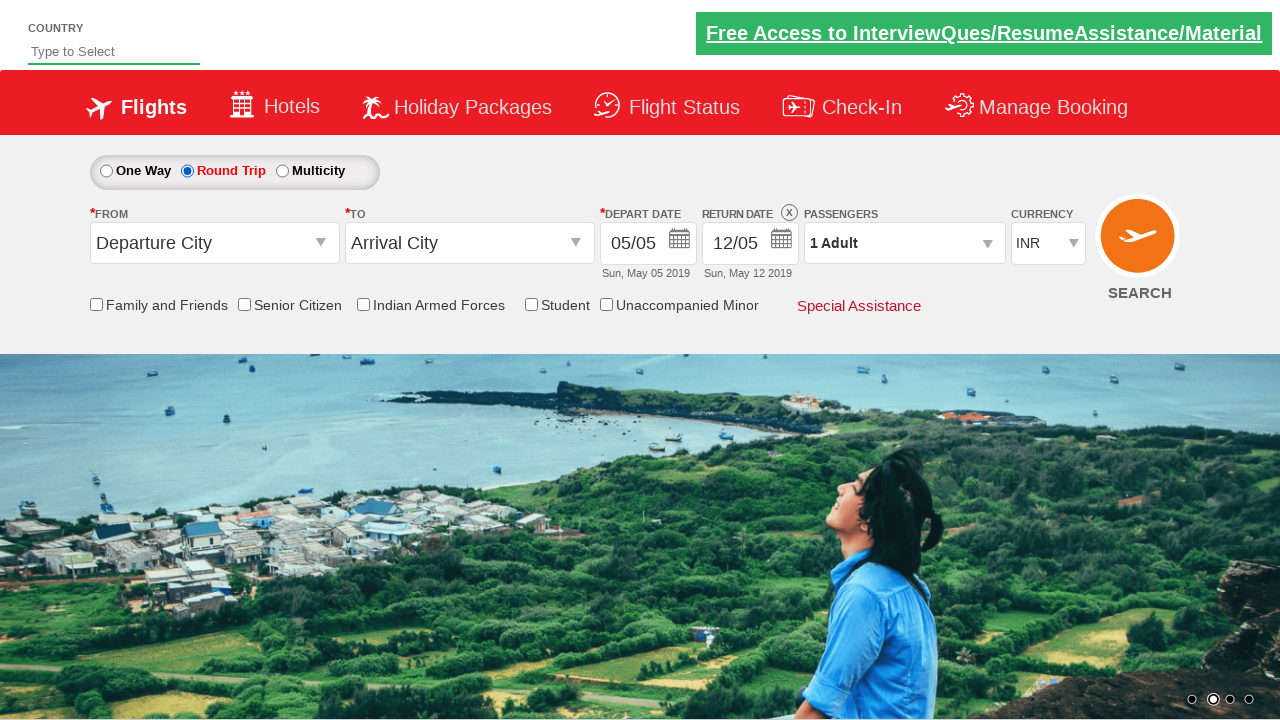

Retrieved updated style attribute of return date div
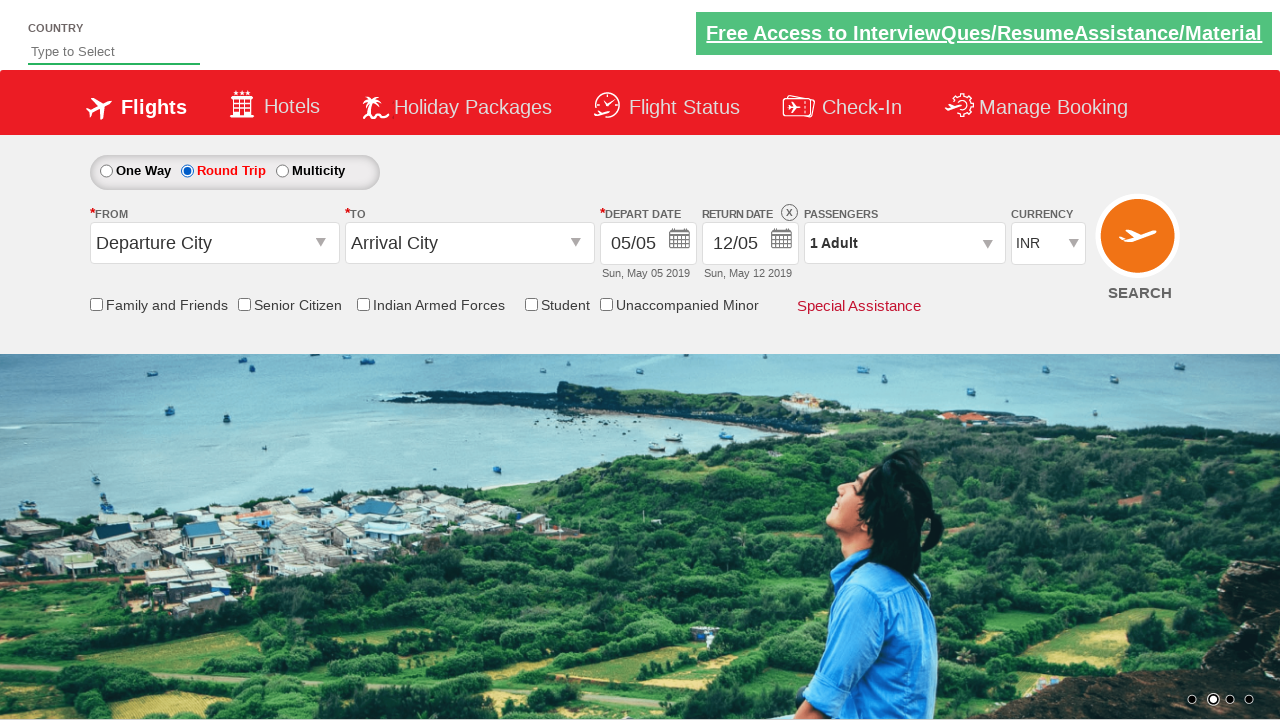

Checked initial state of friends and family checkbox
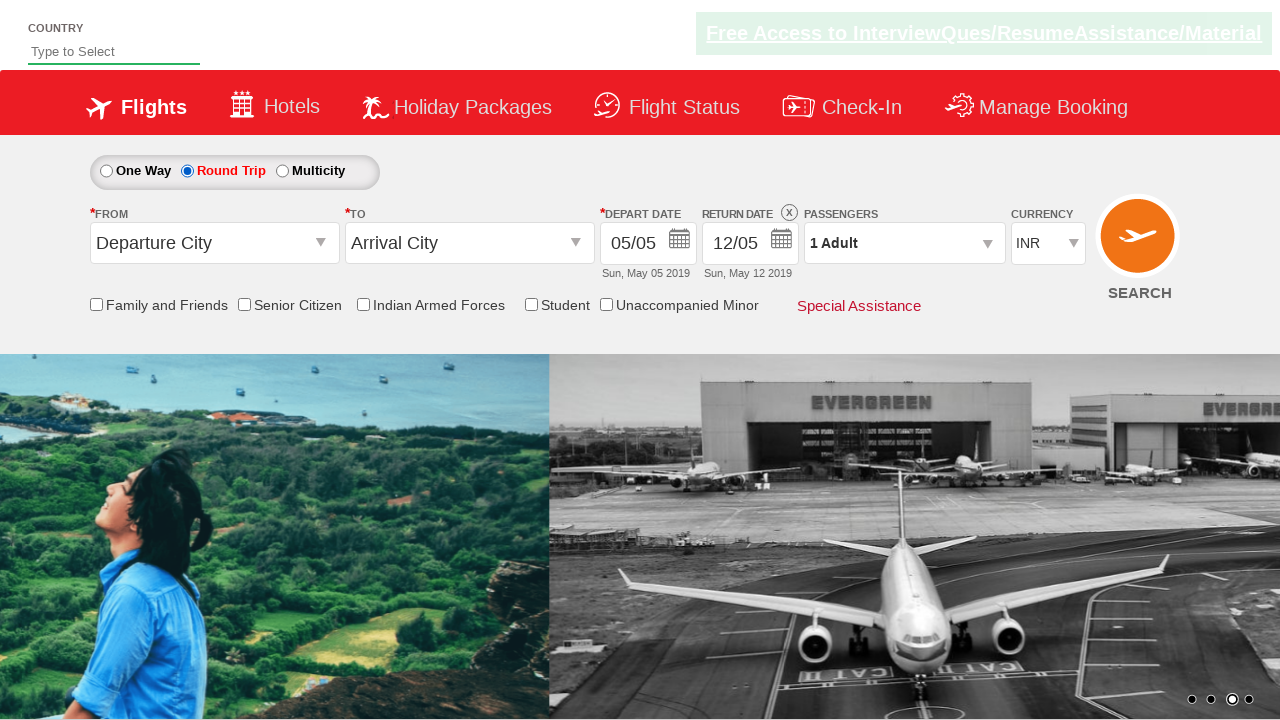

Clicked friends and family checkbox to select it at (96, 304) on input[name='ctl00$mainContent$chk_friendsandfamily']
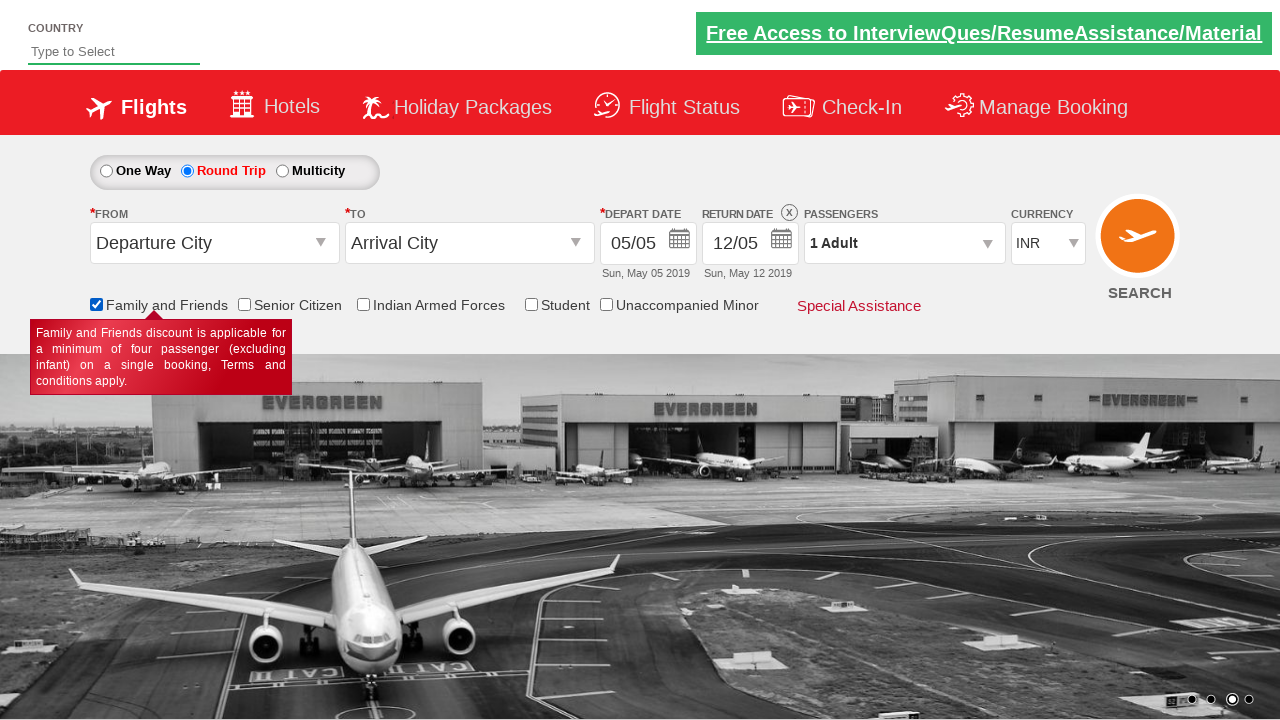

Verified friends and family checkbox is now selected
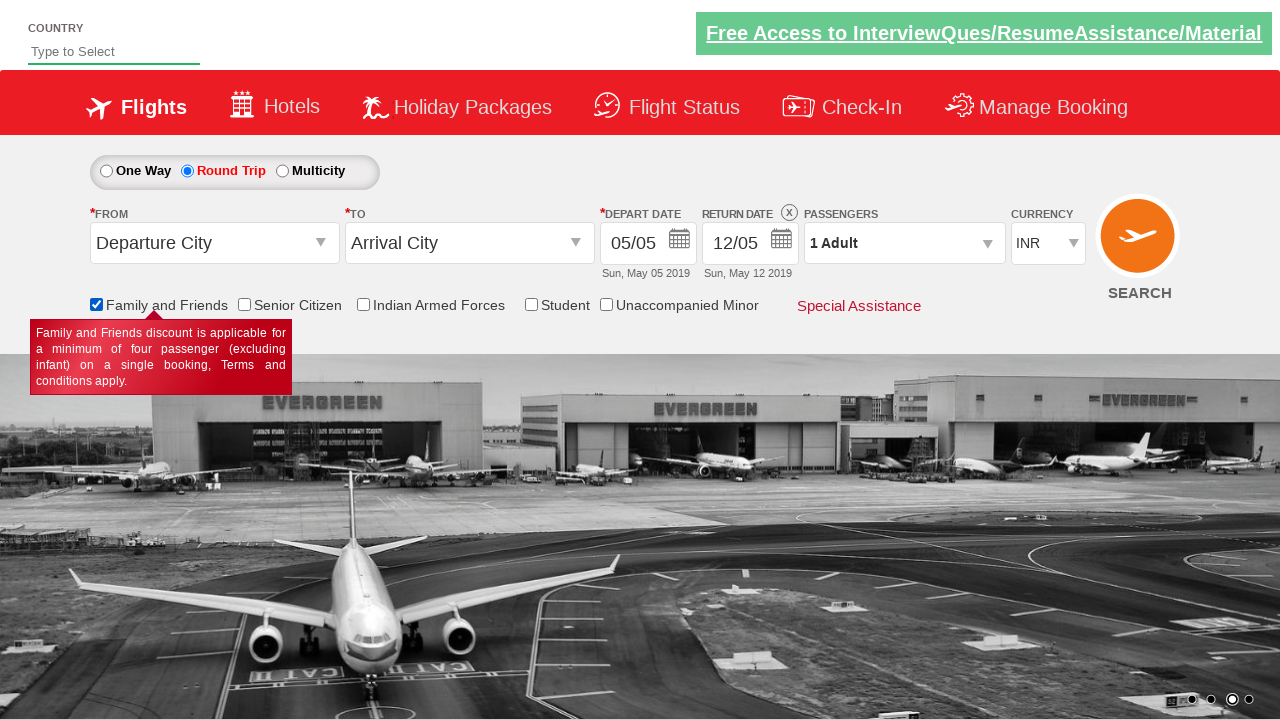

Counted total checkboxes on page: 6
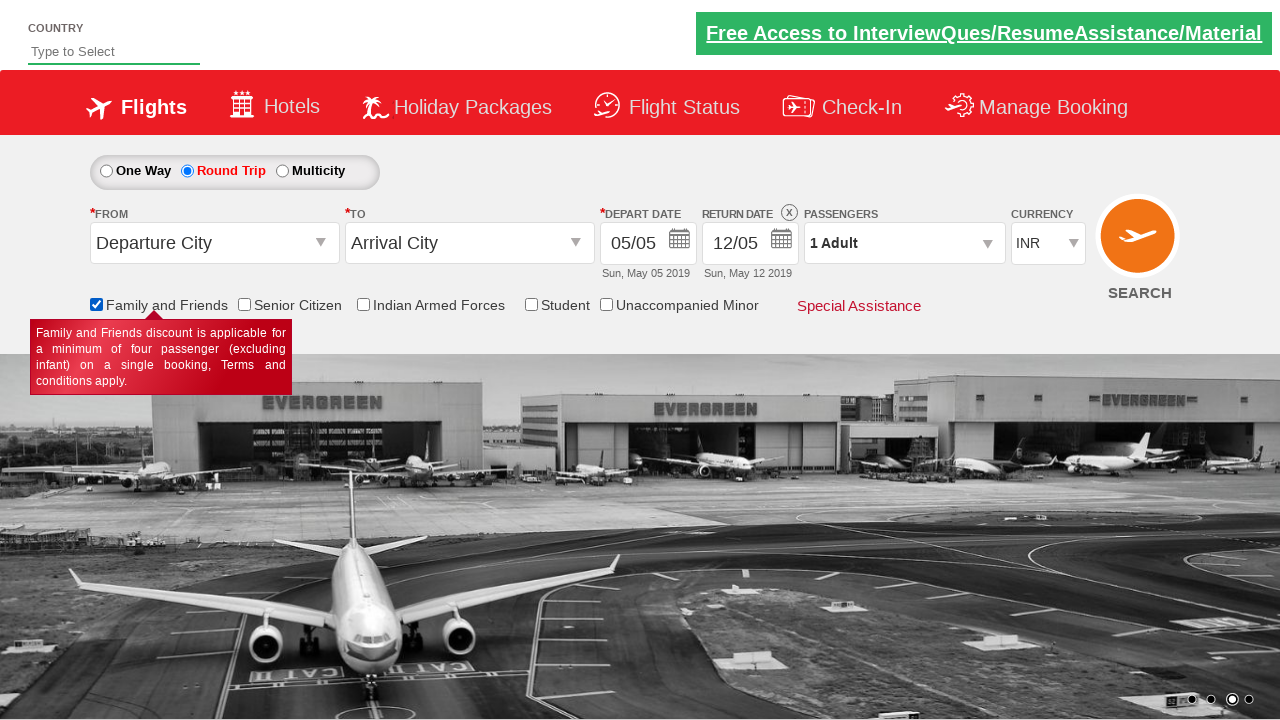

Clicked passenger info dropdown to open it at (904, 243) on #divpaxinfo
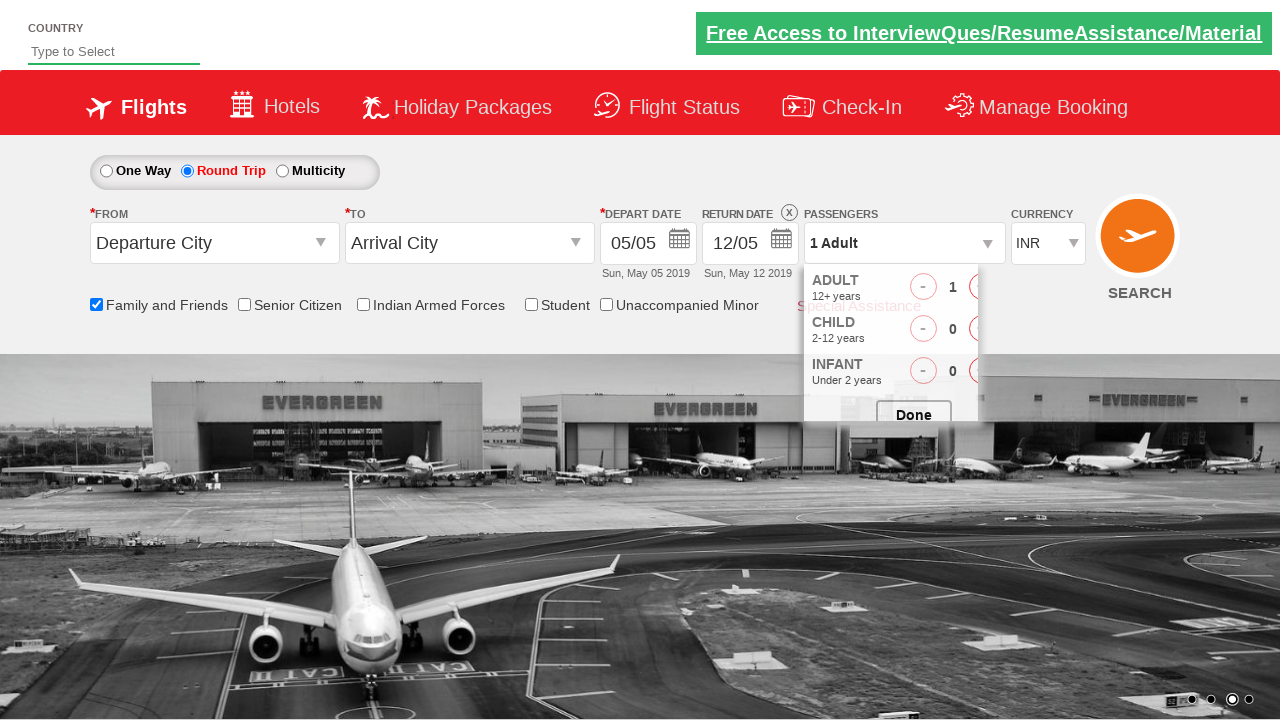

Waited for passenger dropdown to fully open
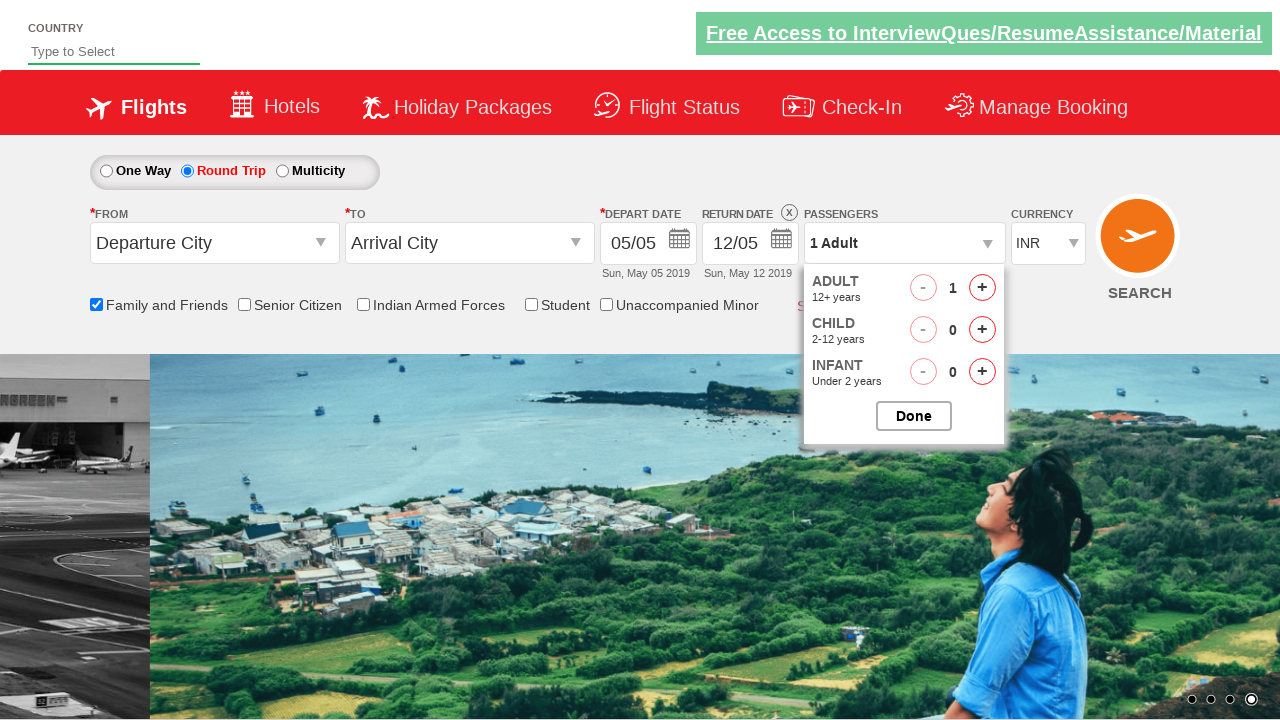

Retrieved initial passenger text: 1 Adult
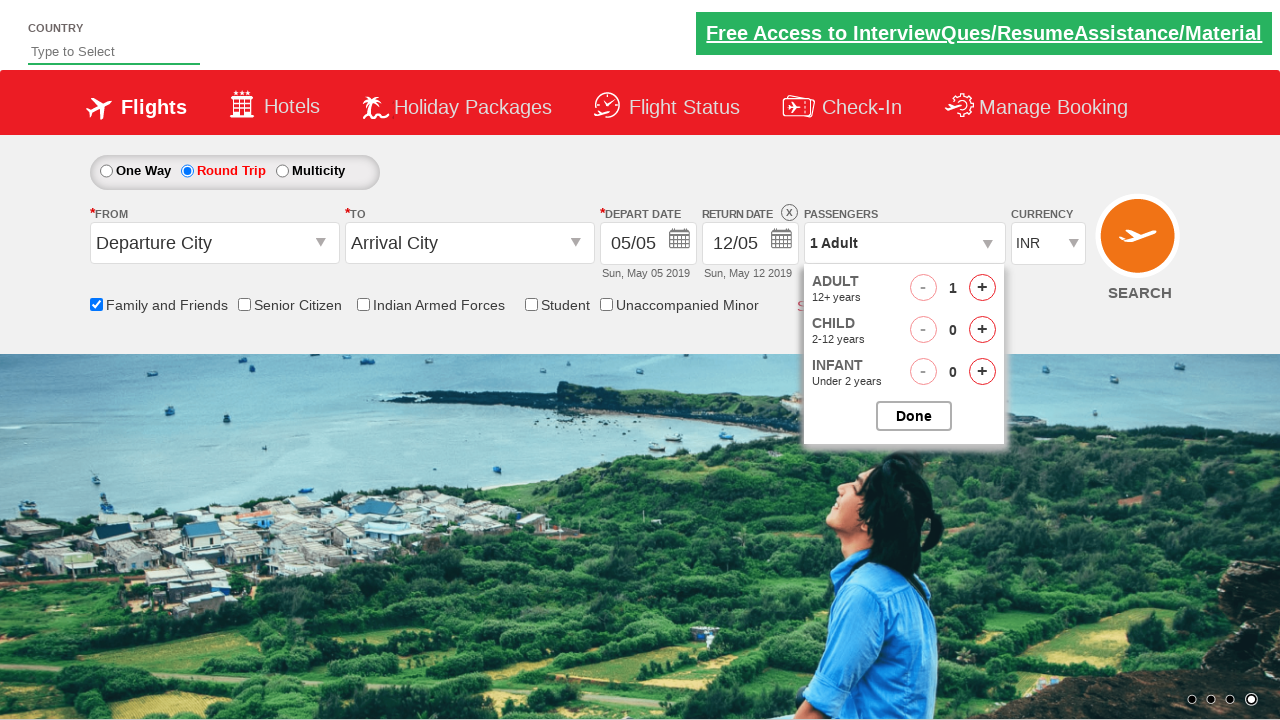

Clicked add adult button (click 1 of 4) at (982, 288) on #hrefIncAdt
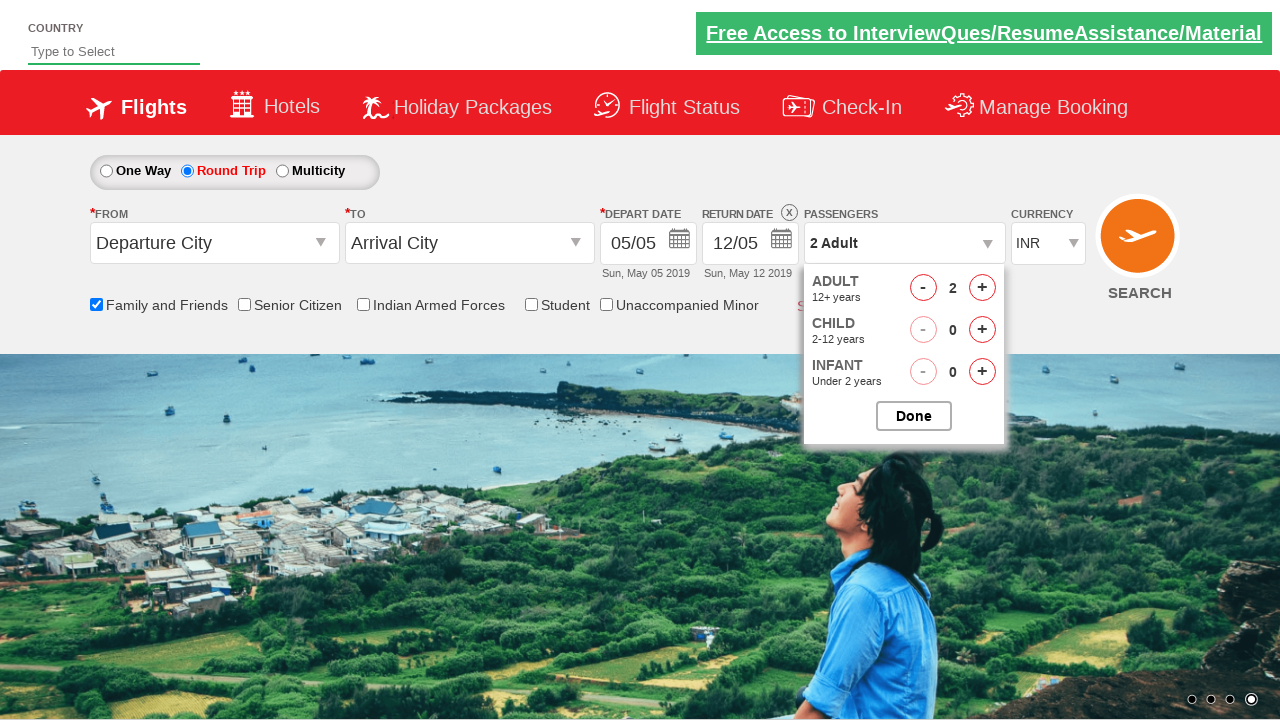

Clicked add adult button (click 2 of 4) at (982, 288) on #hrefIncAdt
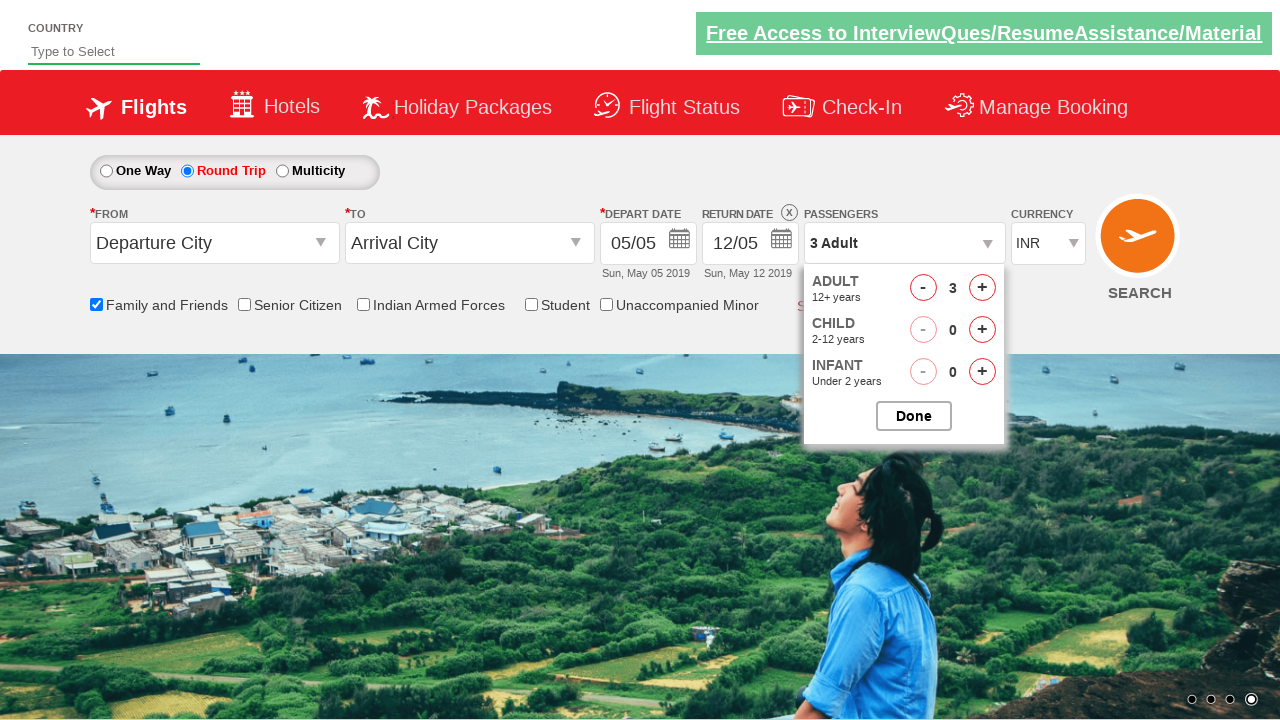

Clicked add adult button (click 3 of 4) at (982, 288) on #hrefIncAdt
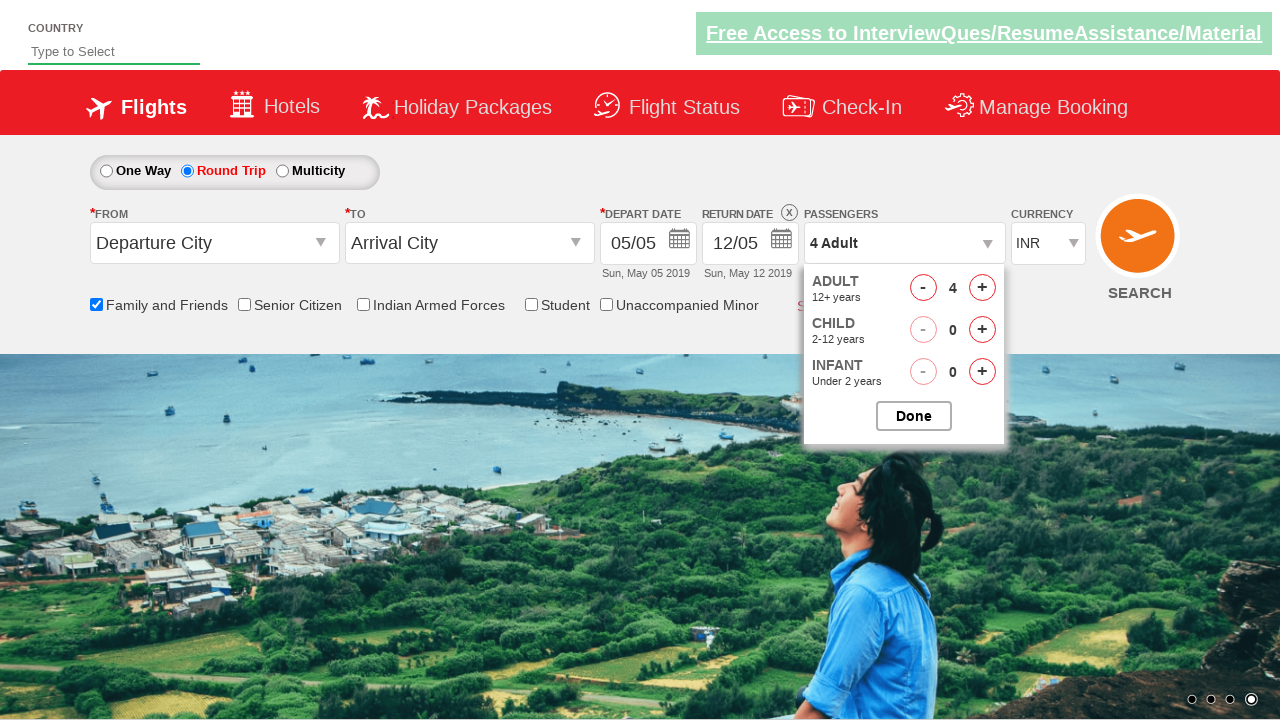

Clicked add adult button (click 4 of 4) at (982, 288) on #hrefIncAdt
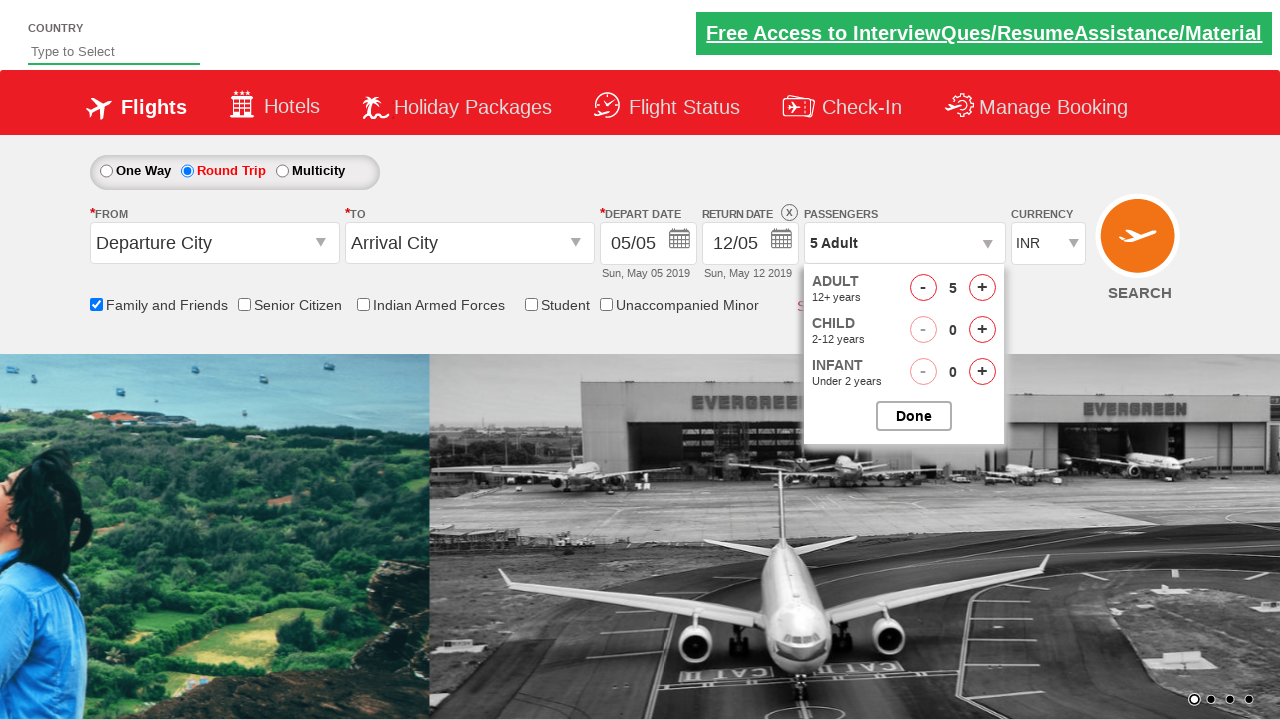

Closed passenger selection dropdown at (914, 416) on #btnclosepaxoption
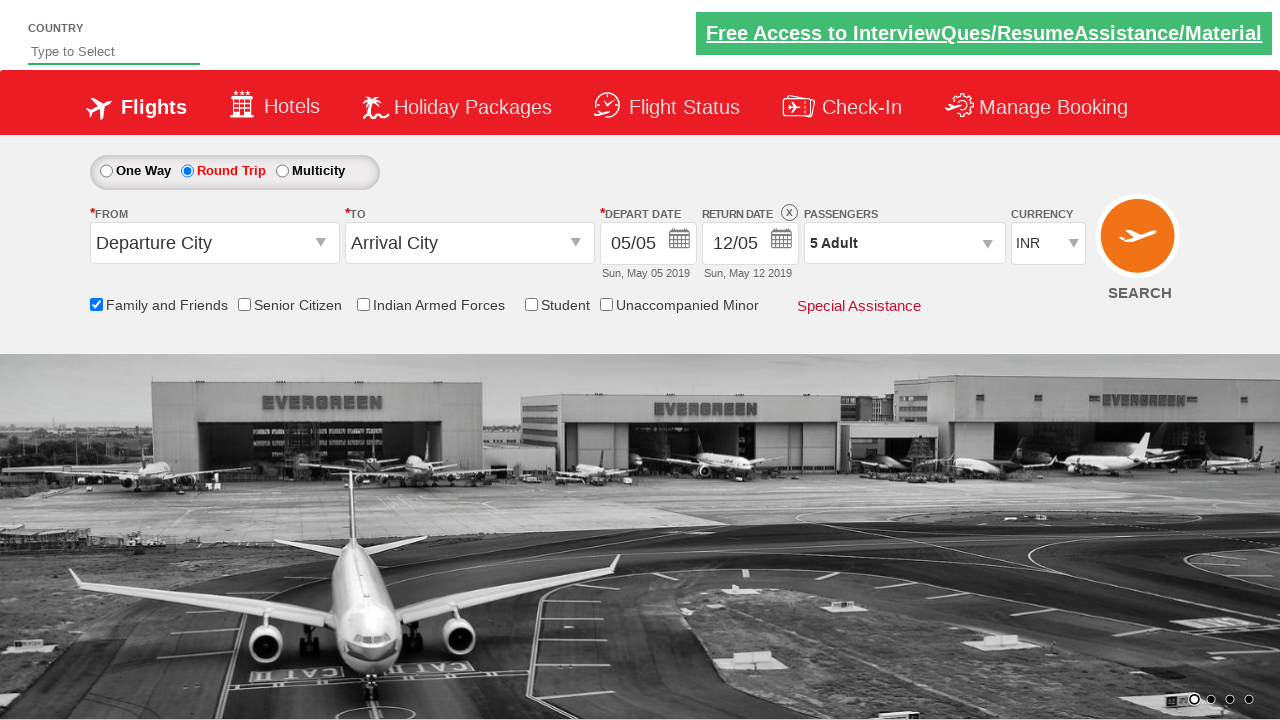

Retrieved final passenger text: 5 Adult
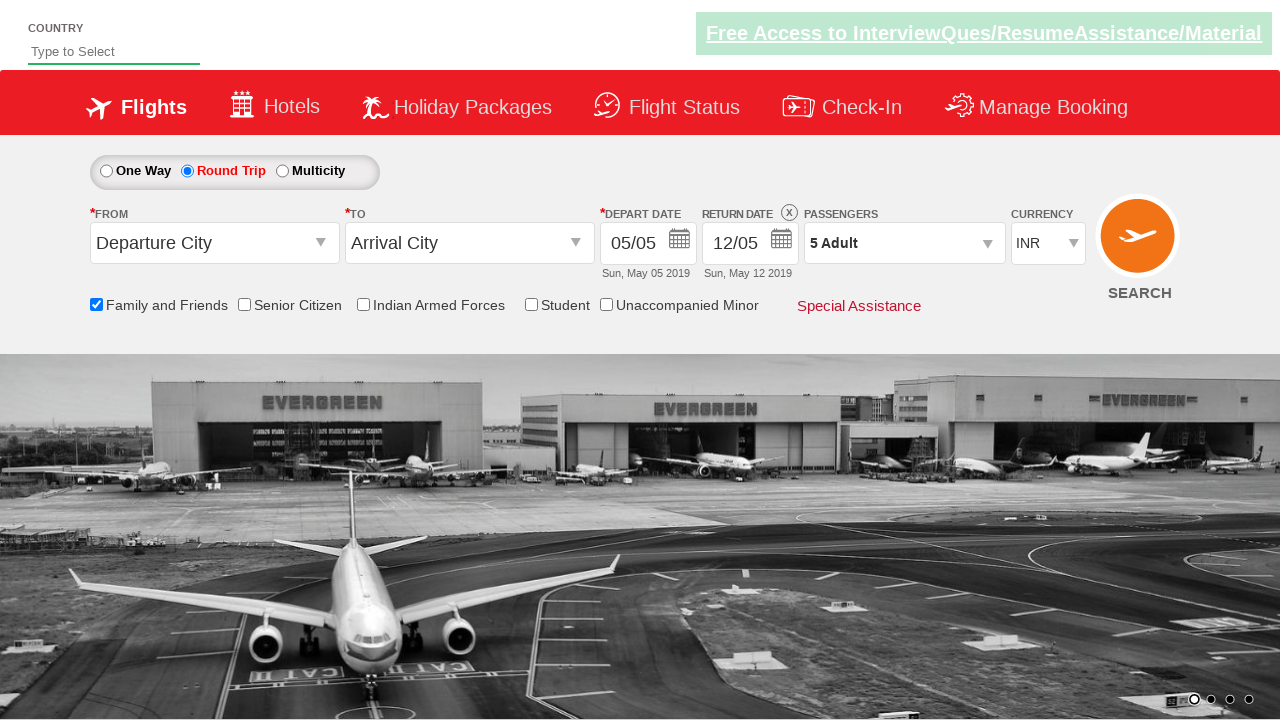

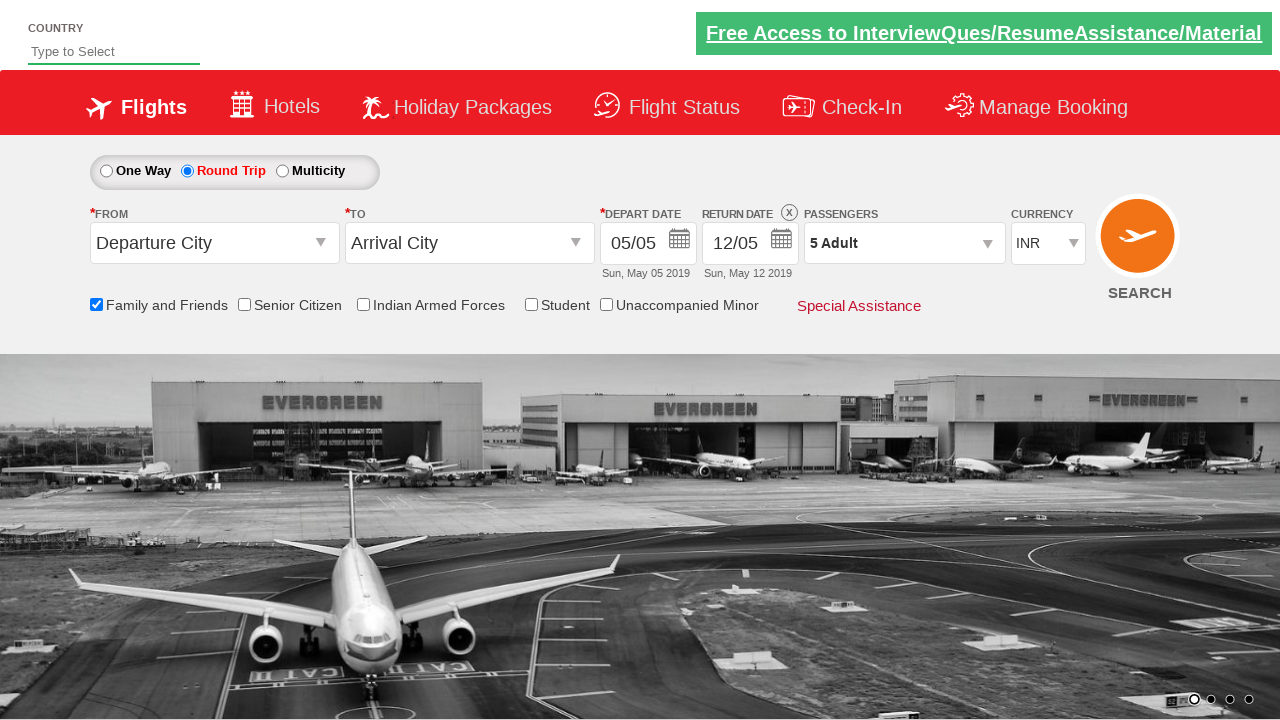